Tests a registration form by filling in personal details (first name, last name, email, password, gender, addresses, pincode) and then refreshing the page to clear the form.

Starting URL: https://grotechminds.com/registration/

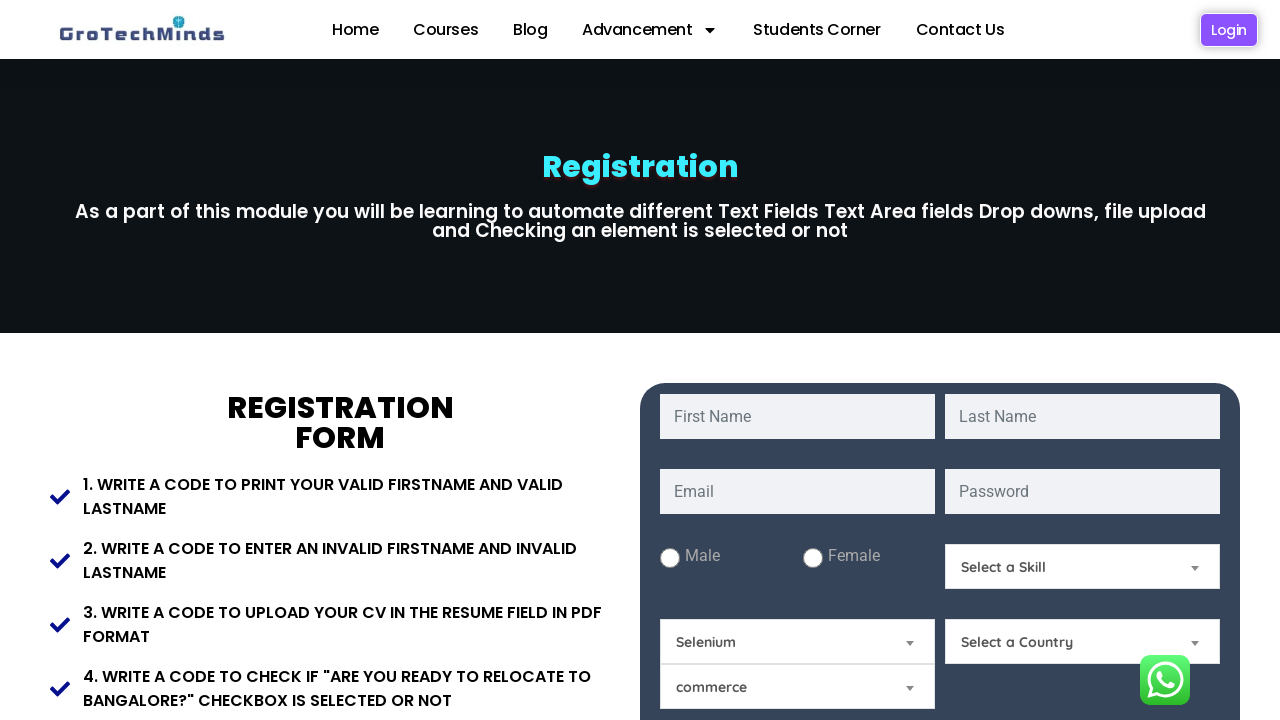

Filled first name field with 'Samantha' on #fname
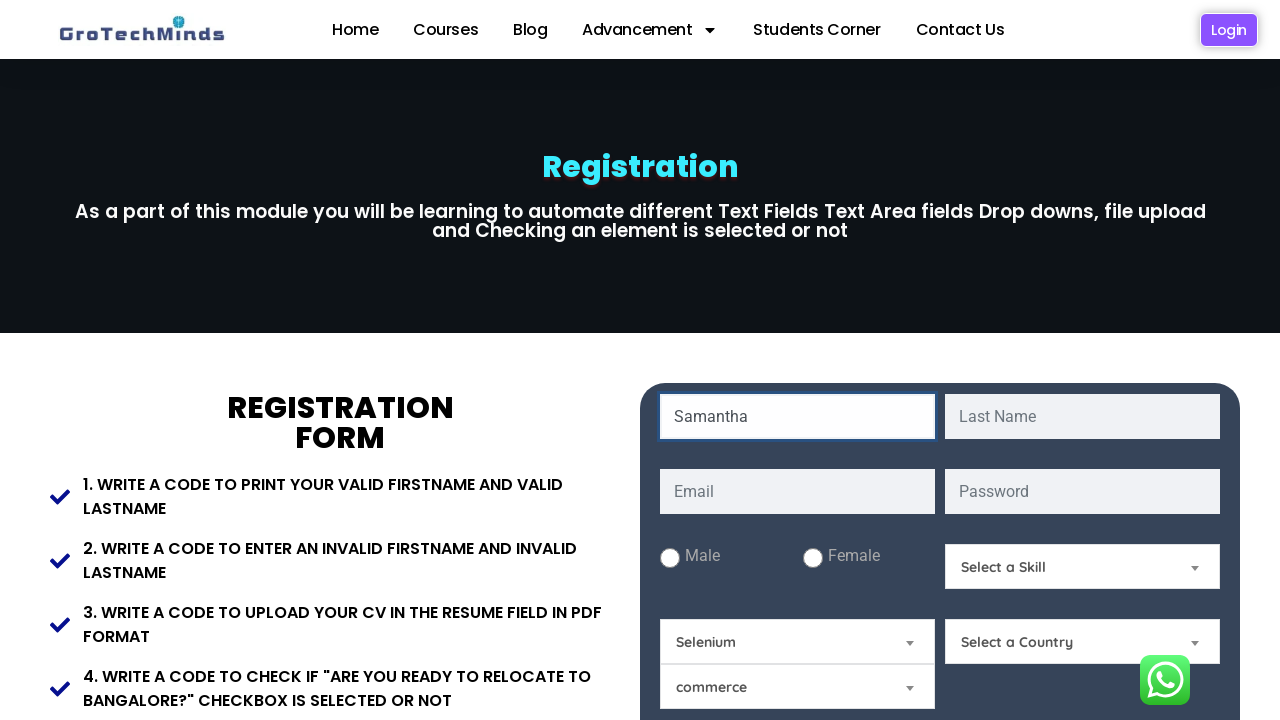

Filled last name field with 'Johnson' on #lname
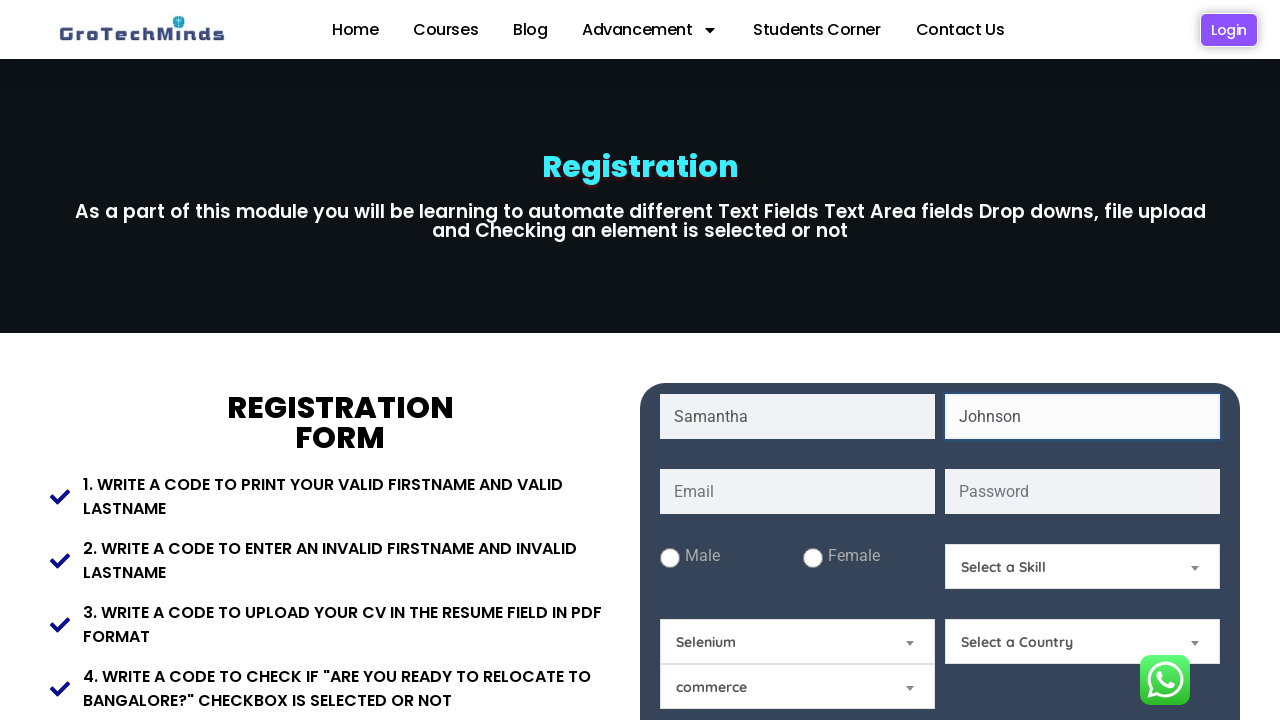

Filled email field with 'samantha.johnson@testmail.com' on #email
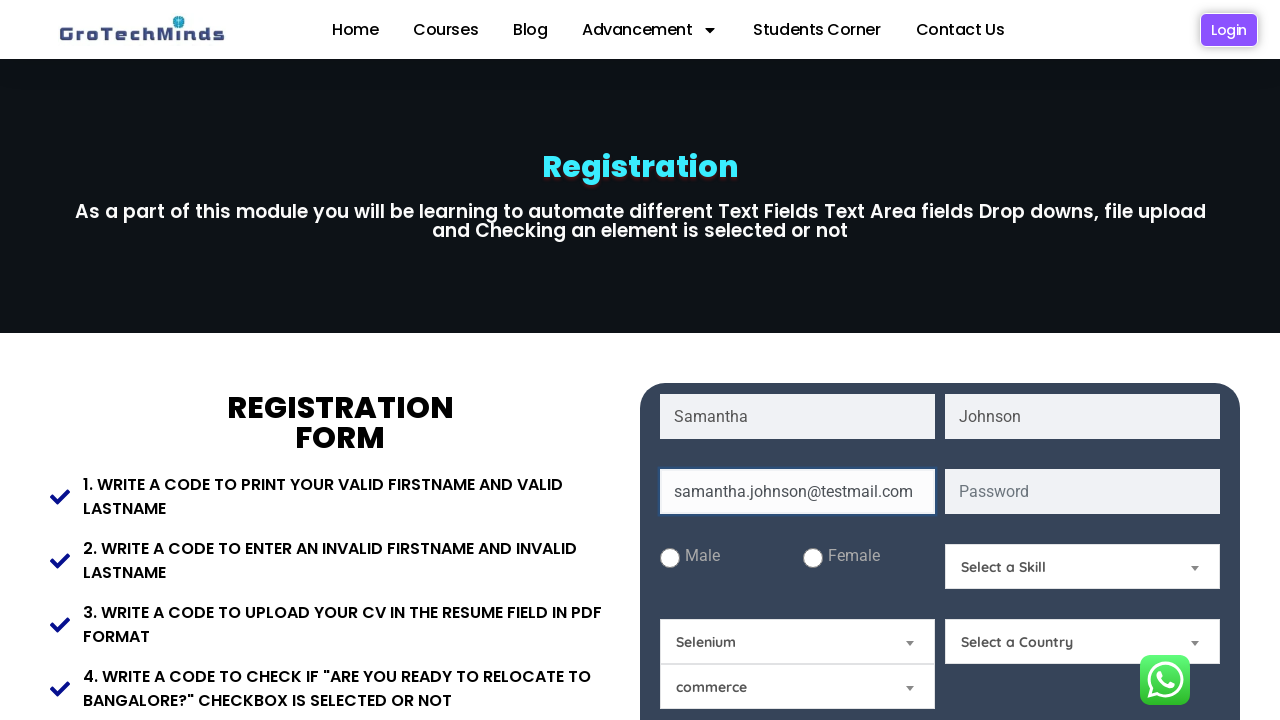

Filled password field with 'SecurePass#45' on #password
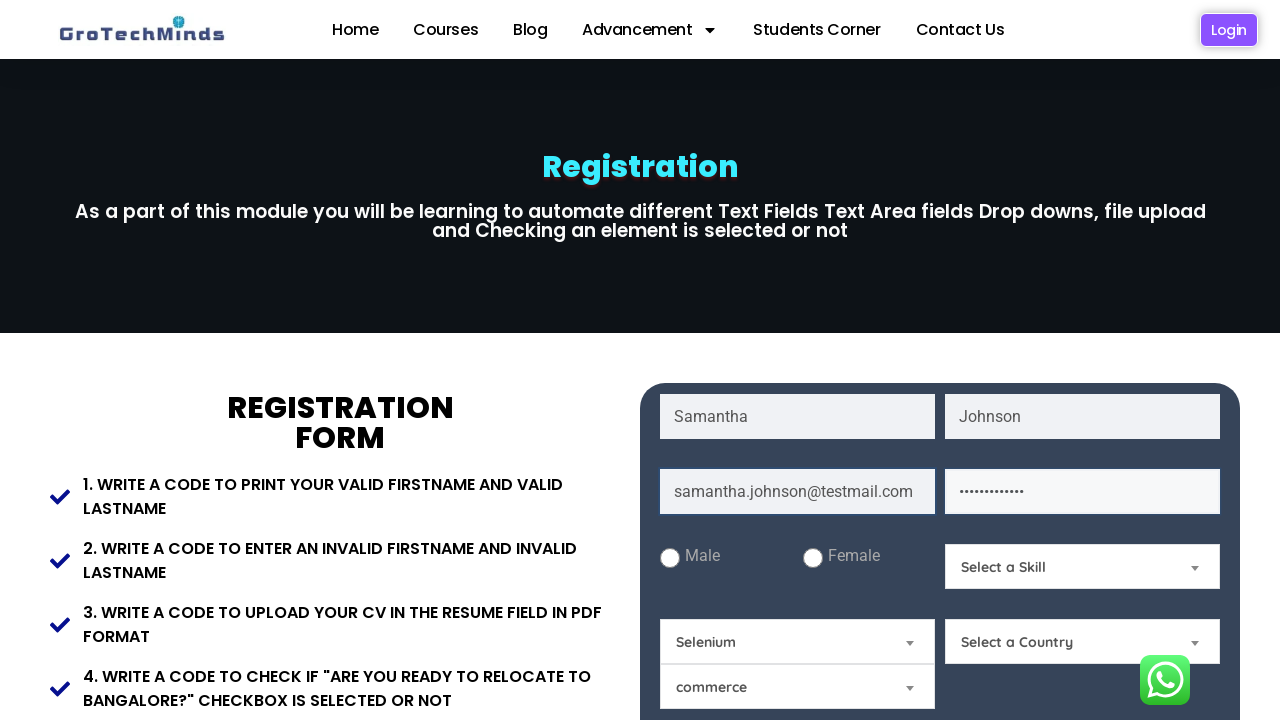

Selected male gender radio button at (670, 558) on input#male
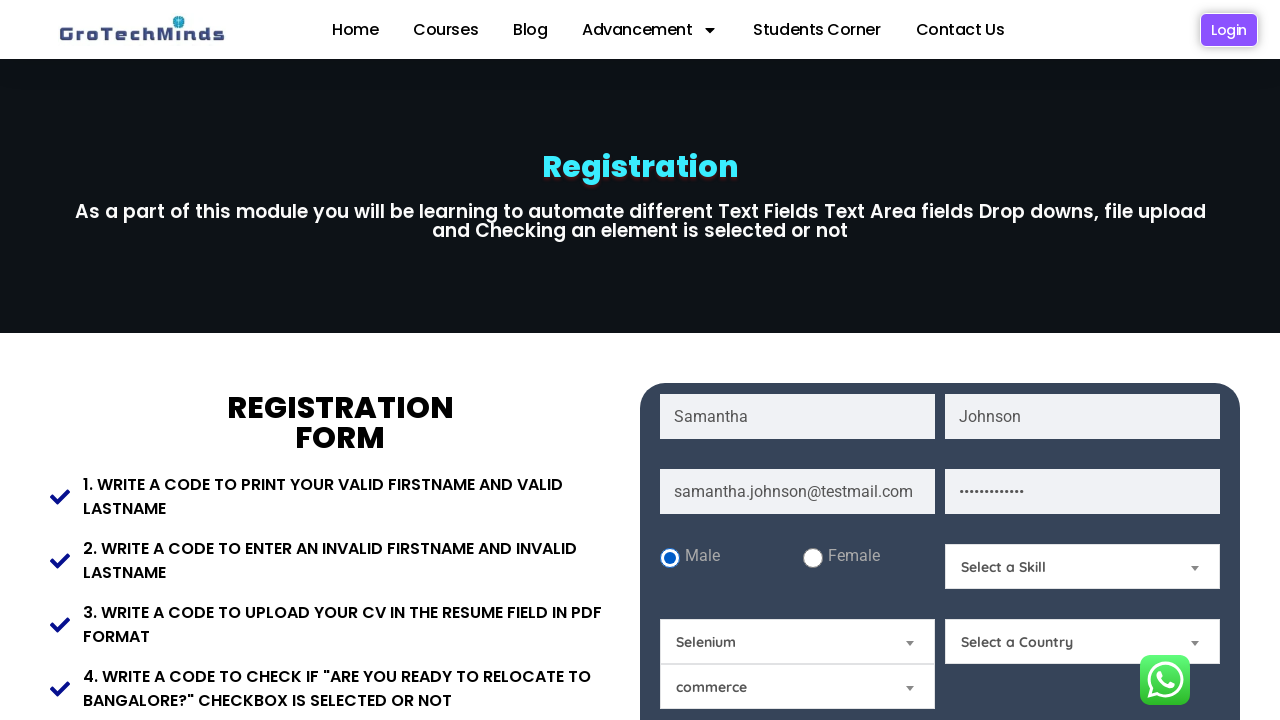

Filled present address field with 'Chicago, Illinois, Pin-60601' on textarea#Present-Address
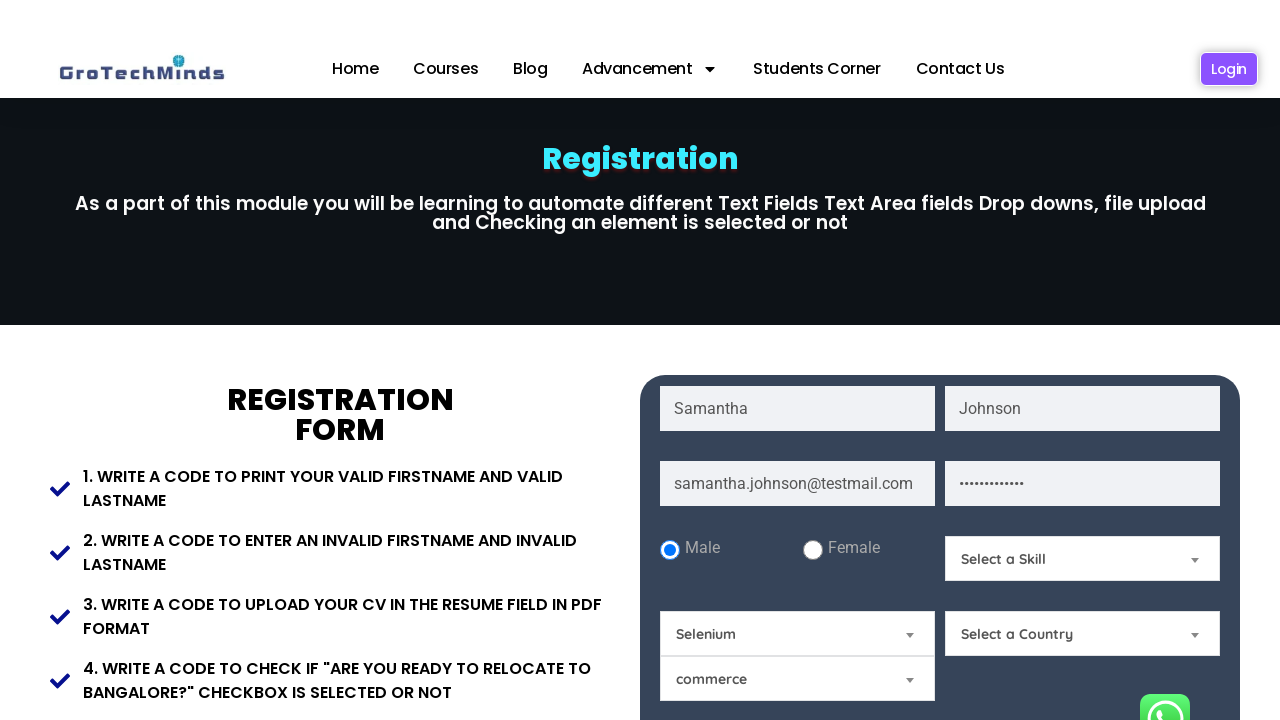

Filled permanent address field with 'Chicago, Illinois, Pin-60601' on textarea#Permanent-Address
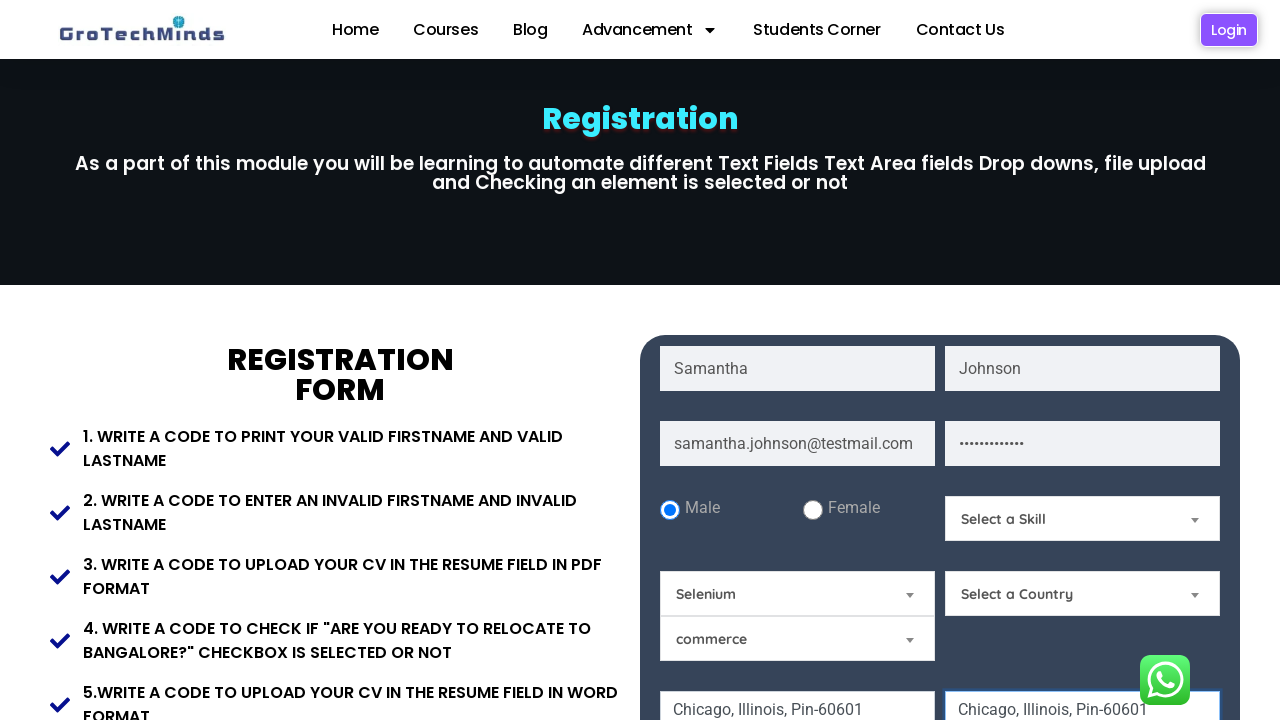

Filled pincode field with '60601' on input#Pincode
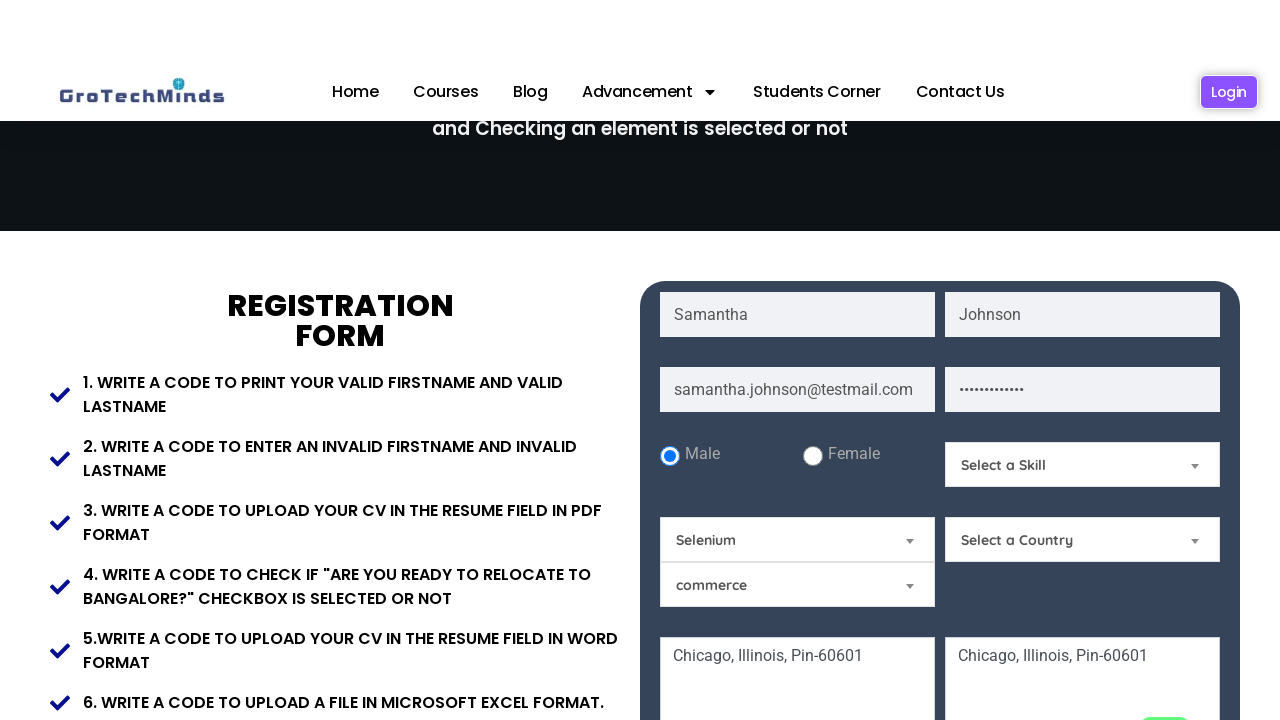

Refreshed the page to clear the registration form
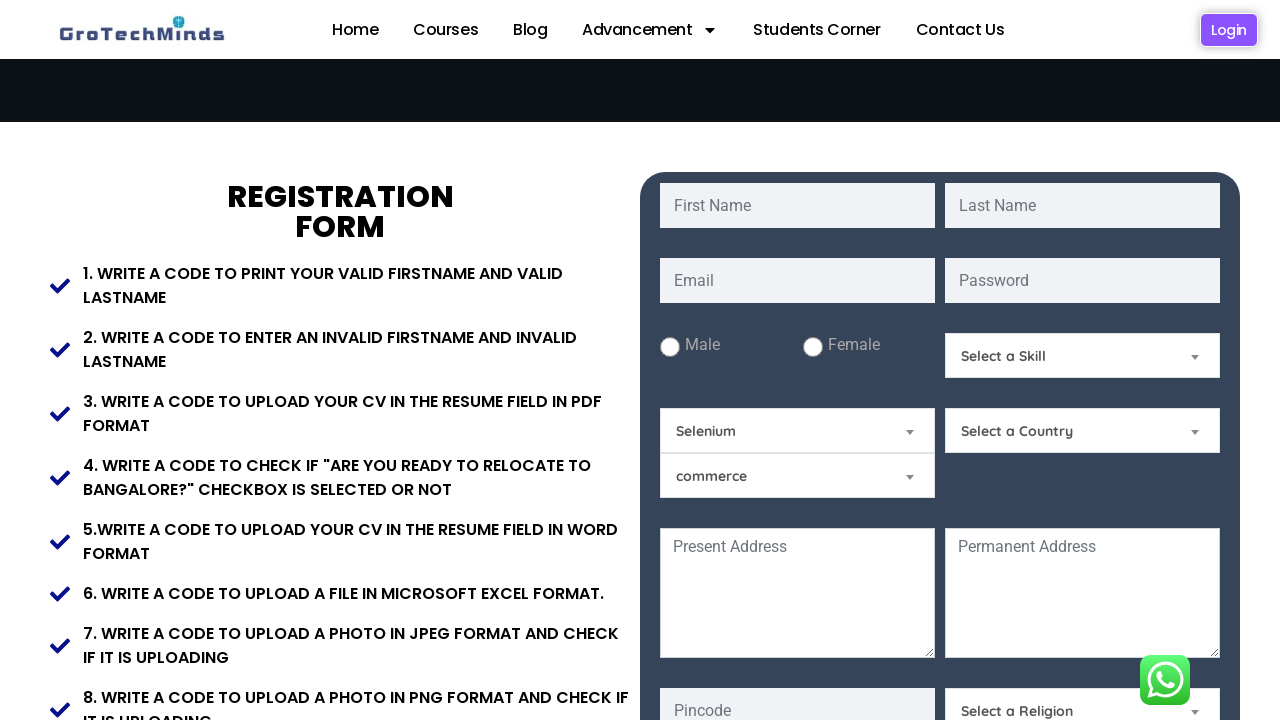

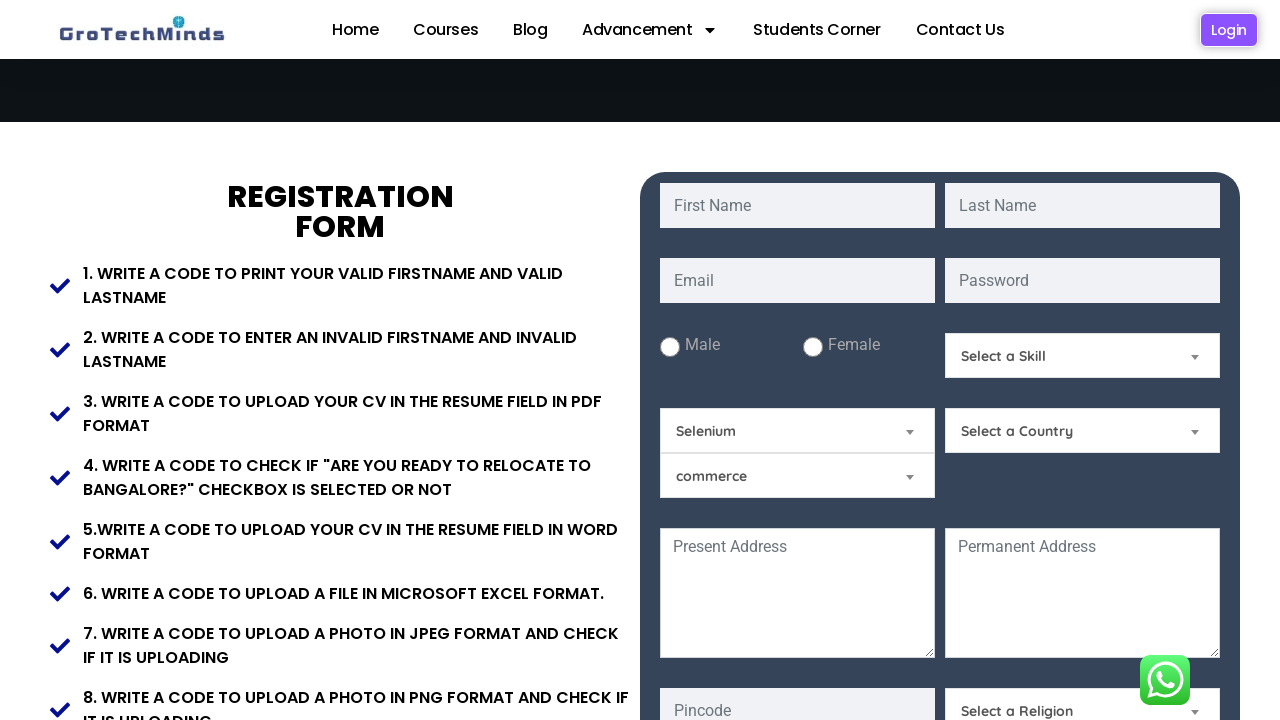